Tests a text field by verifying it is enabled, entering text, and validating the entered value

Starting URL: http://antoniotrindade.com.br/treinoautomacao/elementsweb.html

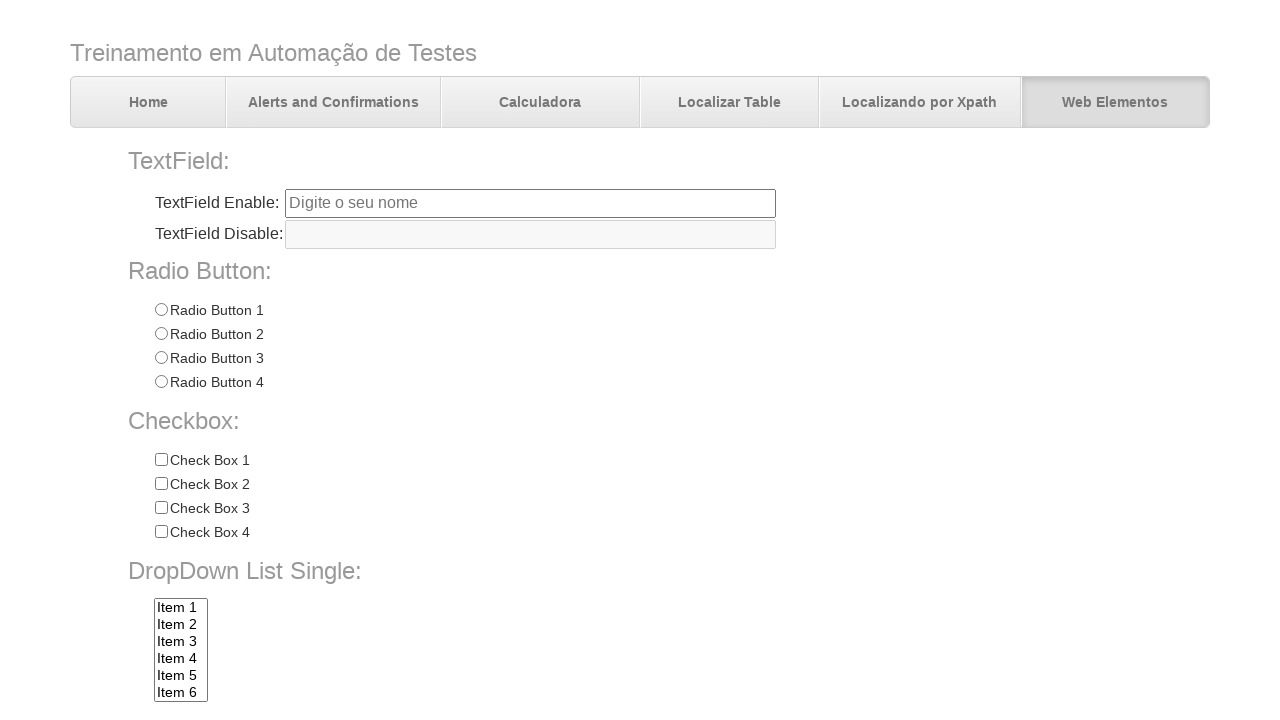

Navigated to test page
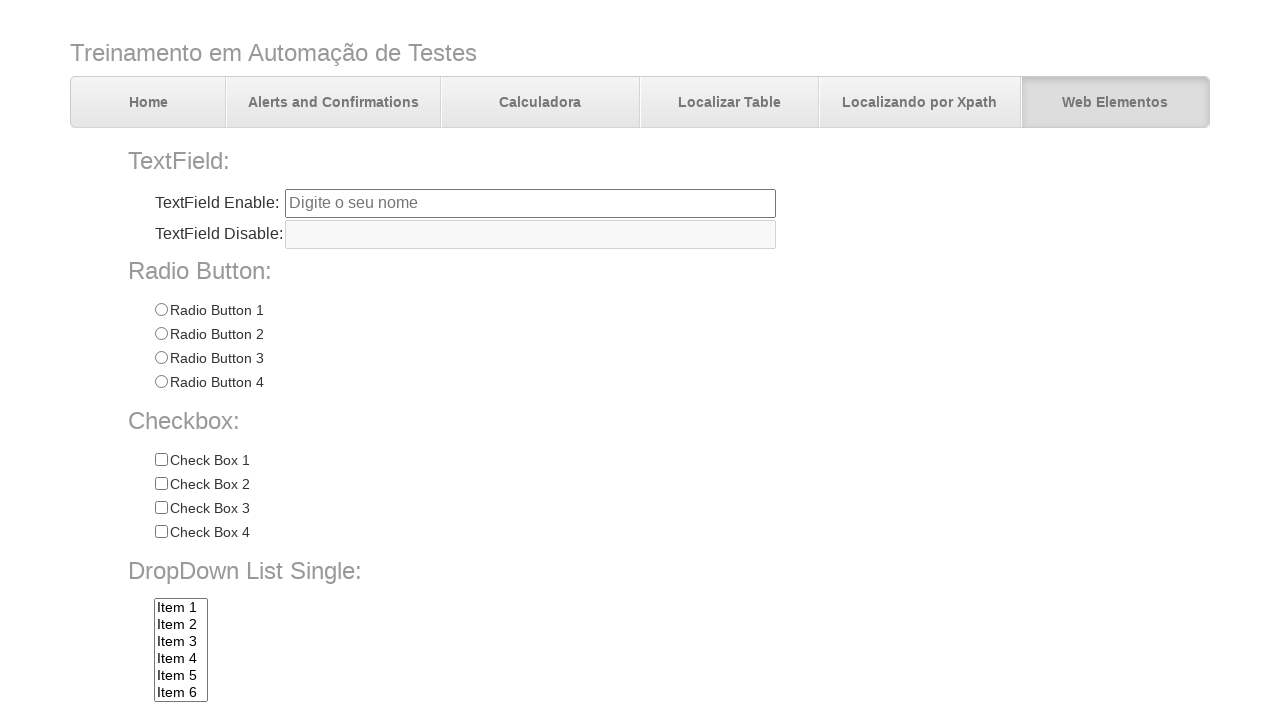

Located text field 'txtbox1'
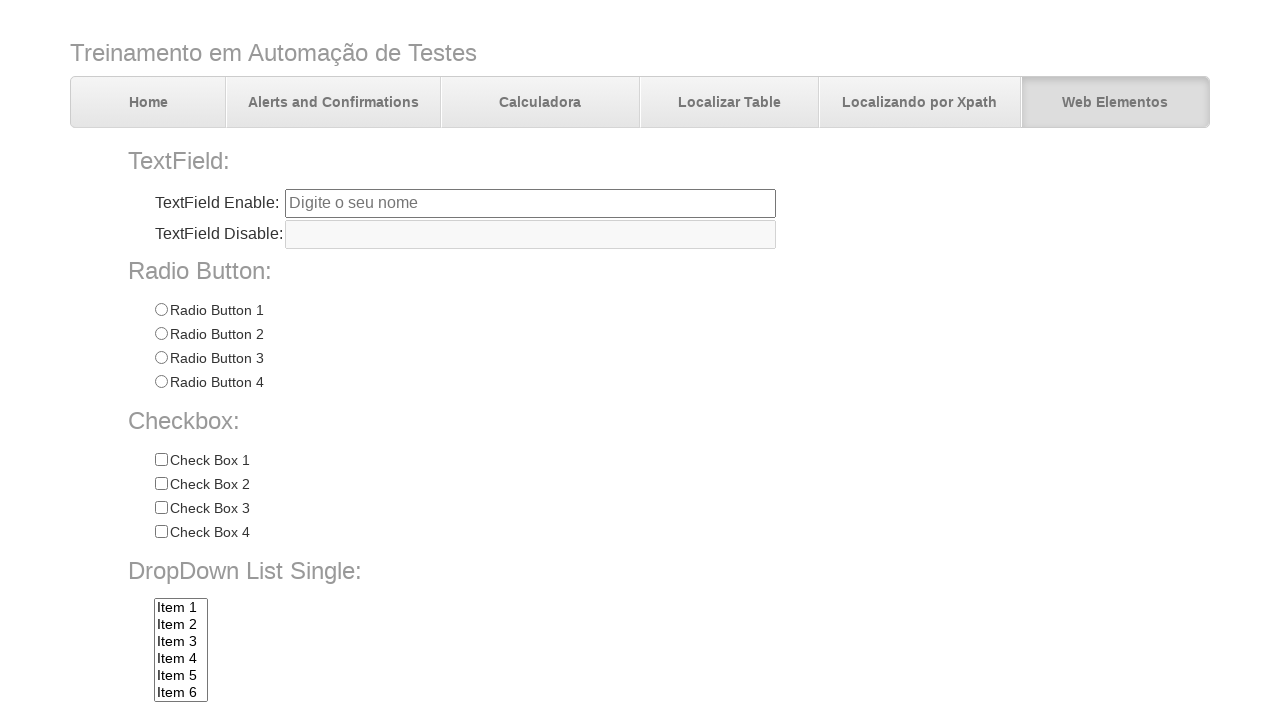

Verified that text field is enabled
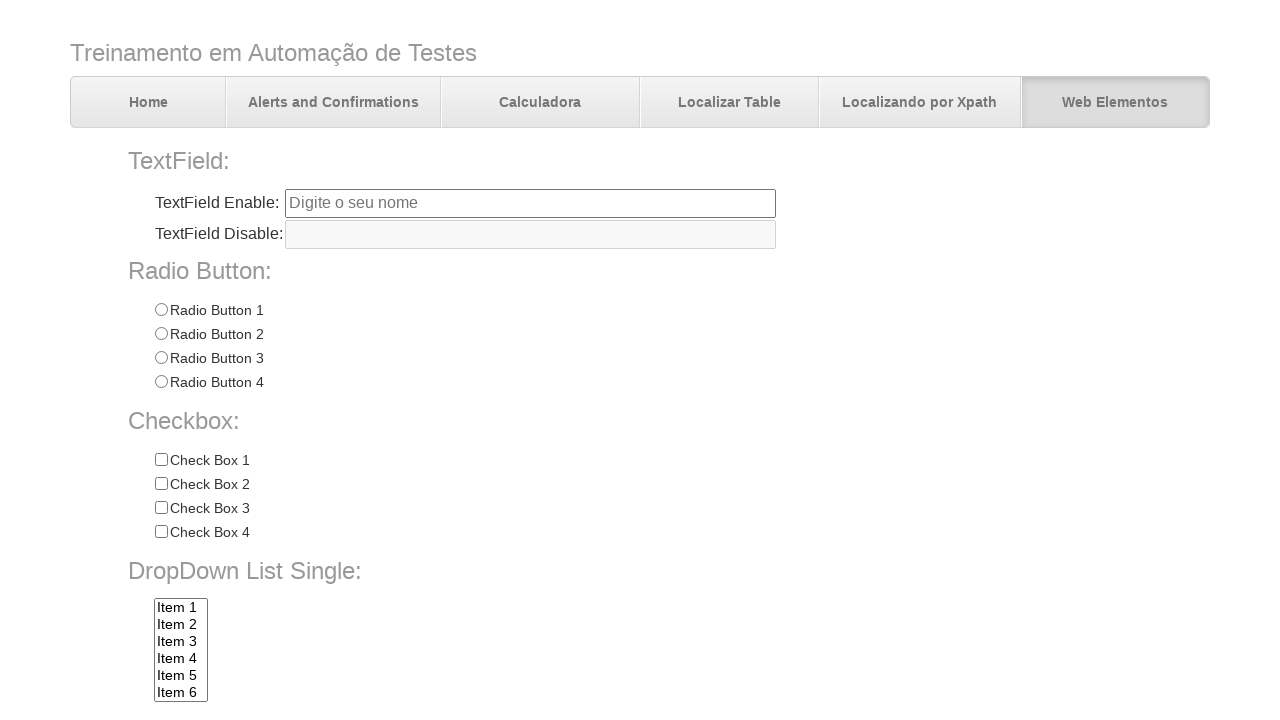

Entered 'Antônio' into the text field on input[name='txtbox1']
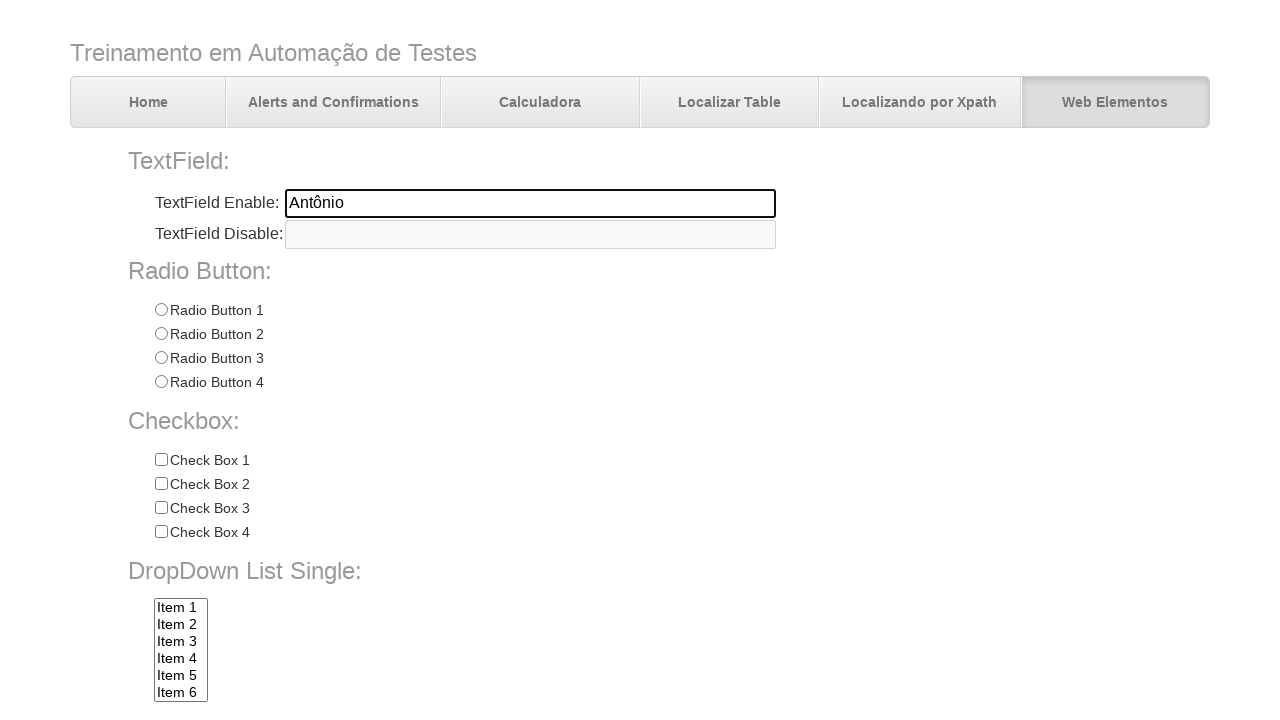

Verified that text field contains 'Antônio'
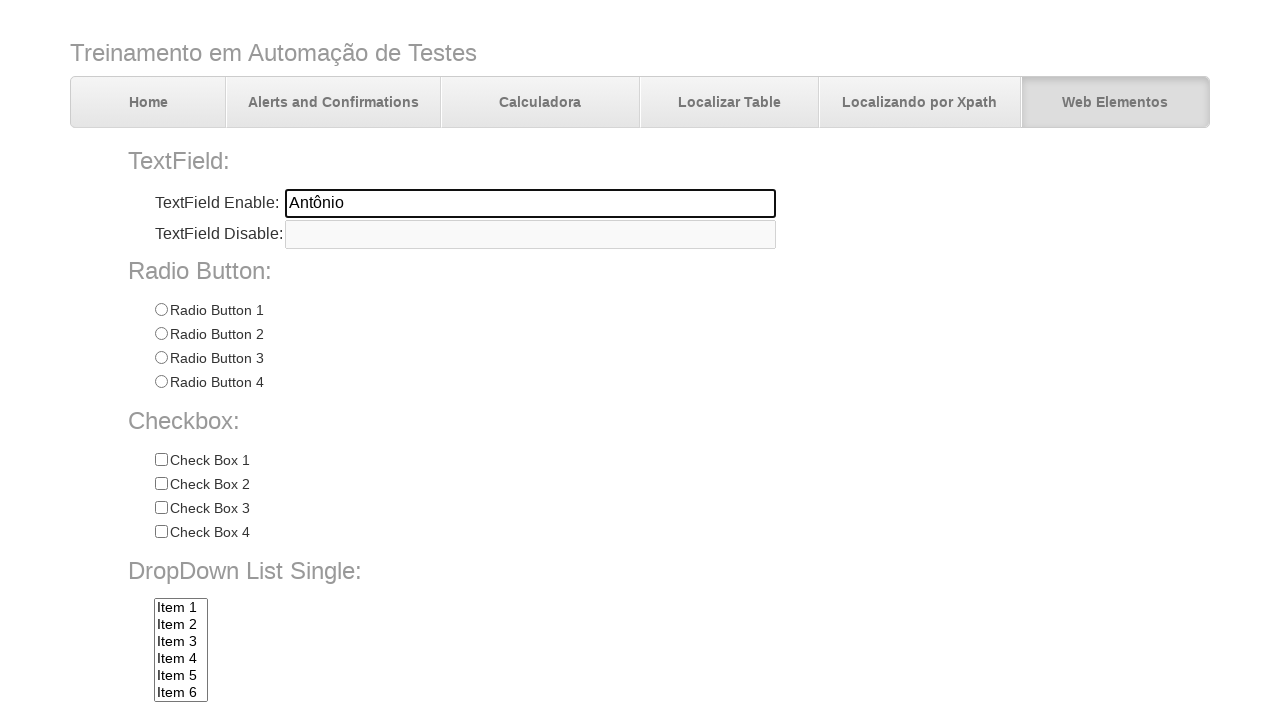

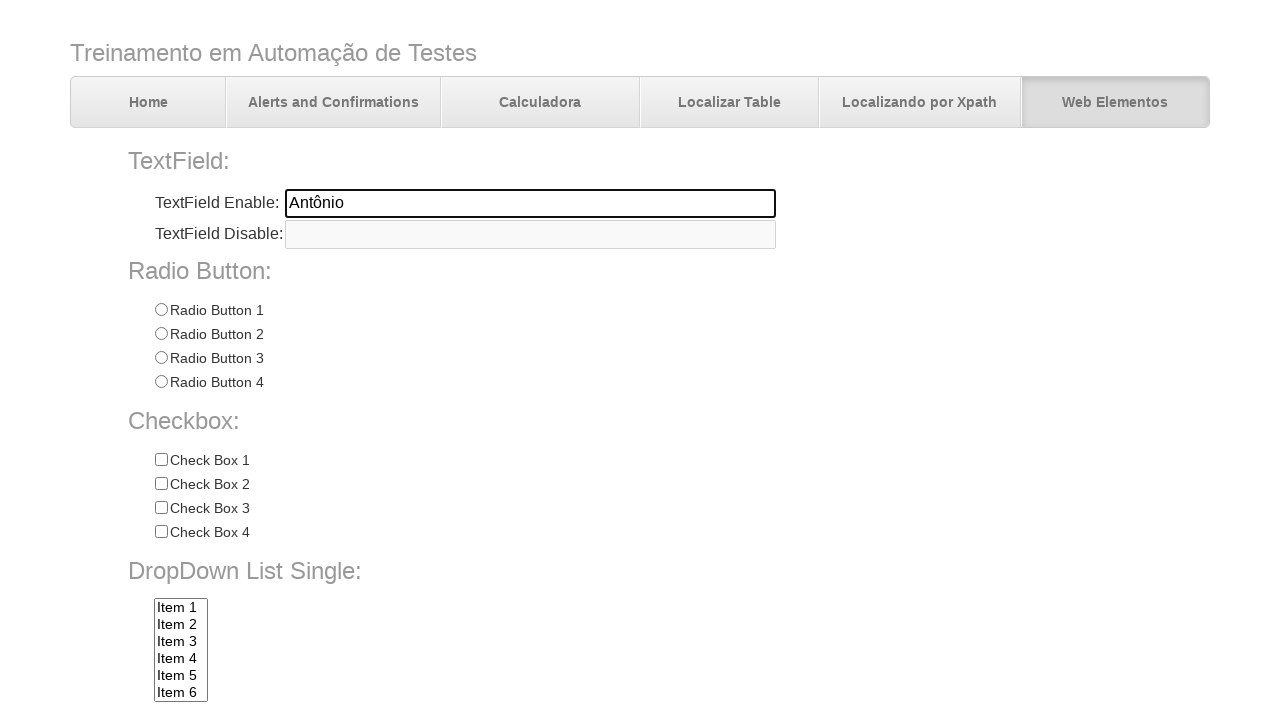